Tests an e-commerce grocery shopping flow by adding specific items (Cucumber, Brocolli, Beetroot) to cart, proceeding to checkout, and applying a promo code

Starting URL: https://rahulshettyacademy.com/seleniumPractise/

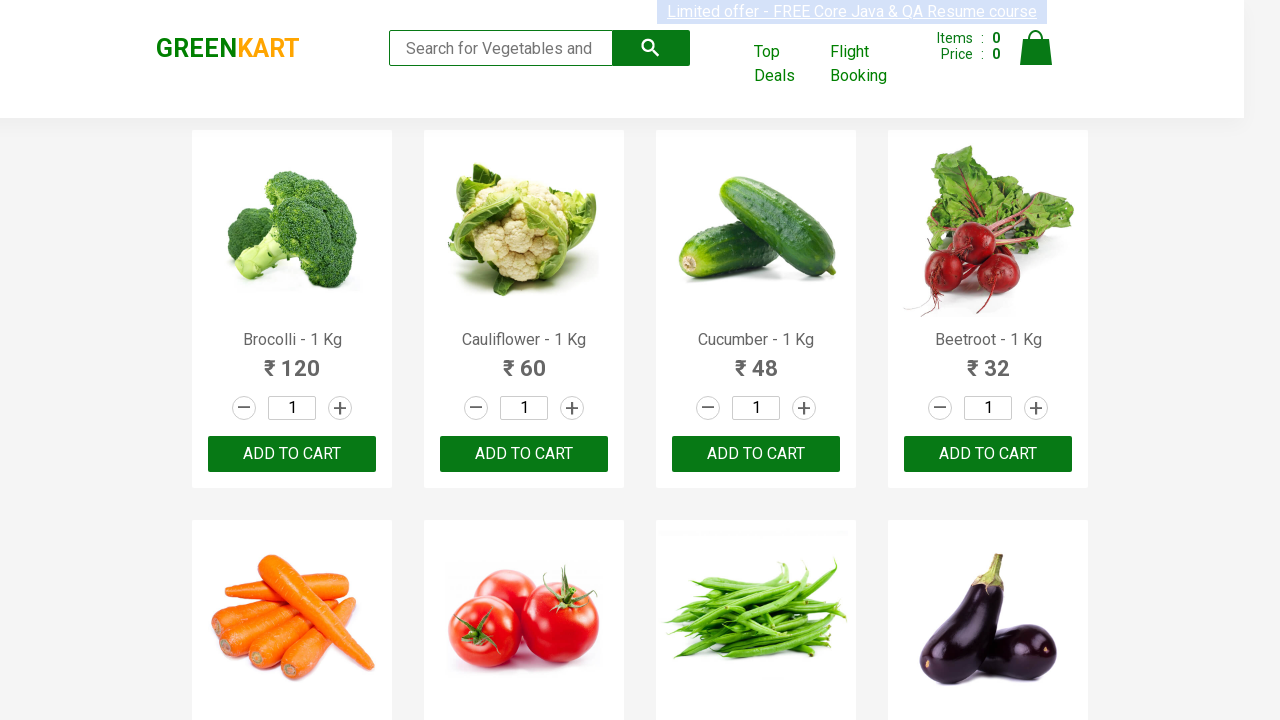

Waited for product names to load on the page
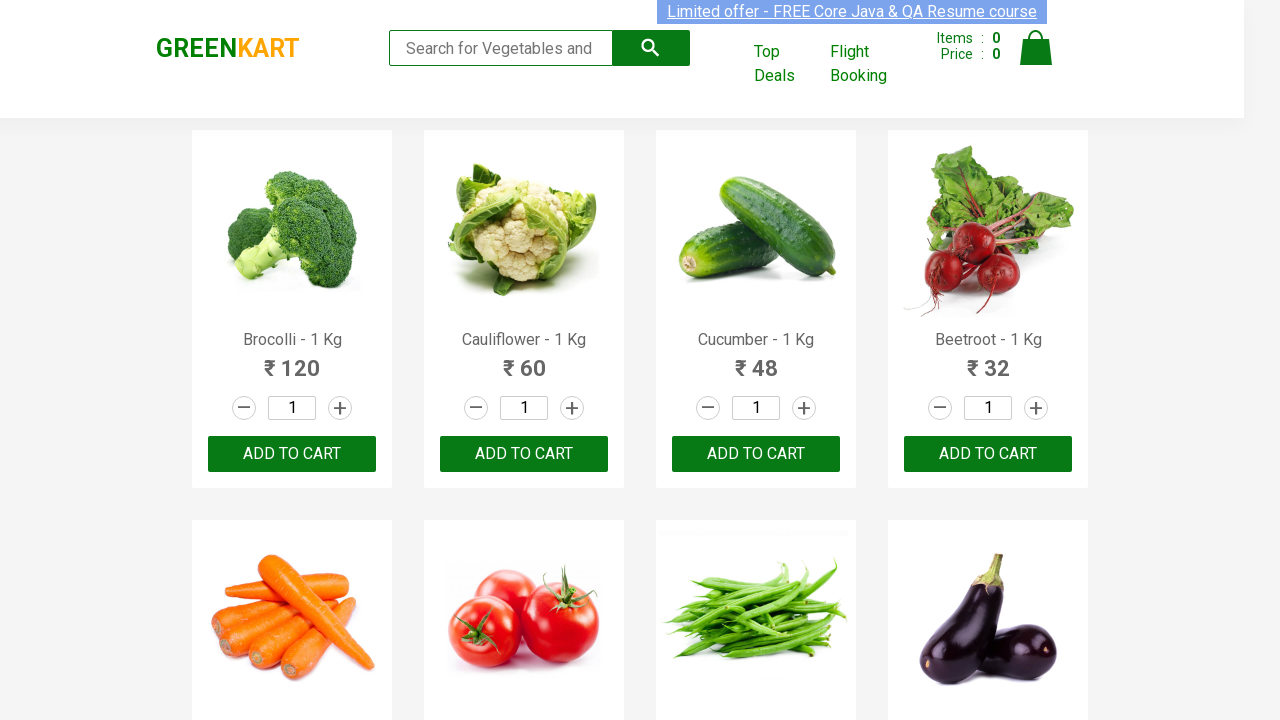

Retrieved all product name elements
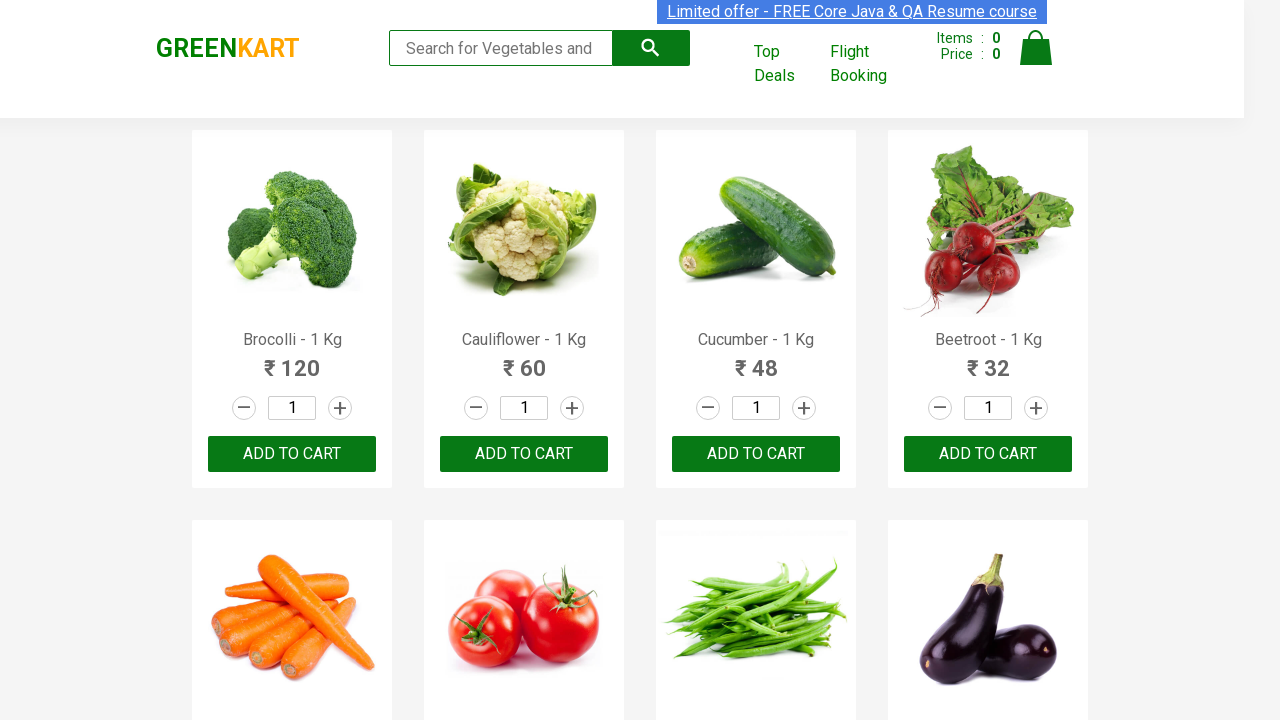

Retrieved all add to cart buttons
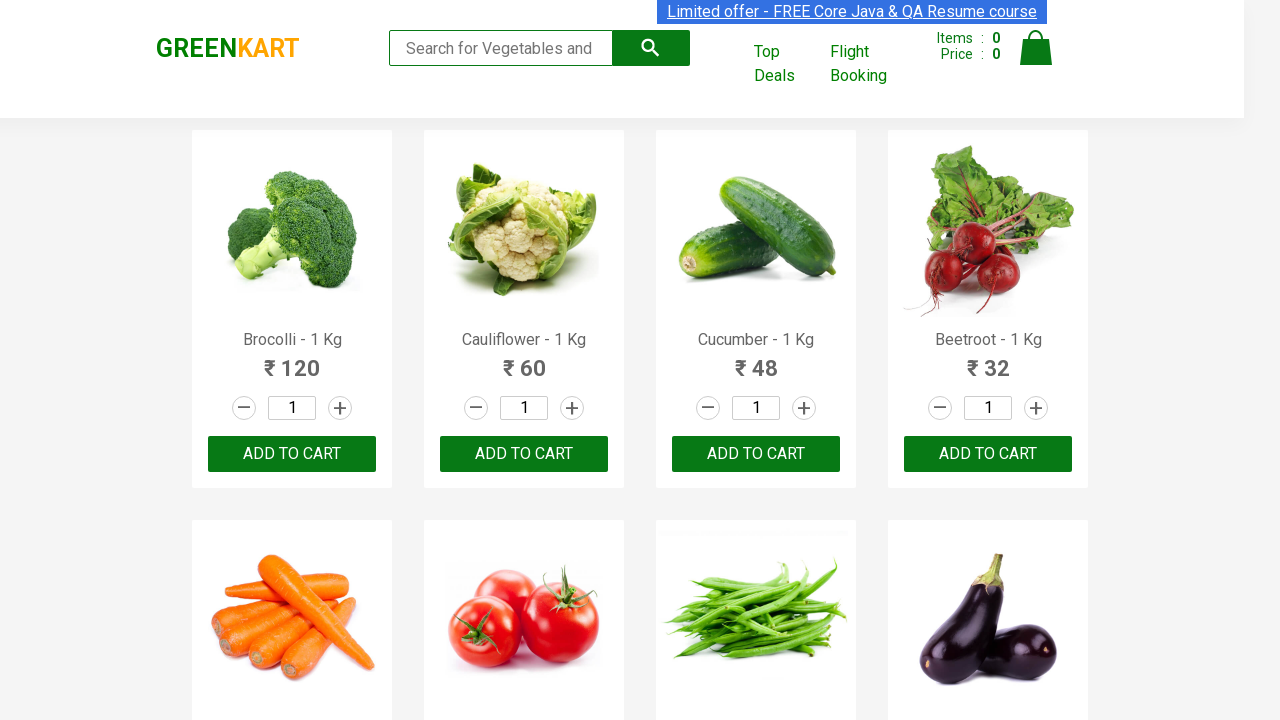

Added Brocolli to cart at (292, 454) on xpath=//div[@class='product-action']/button >> nth=0
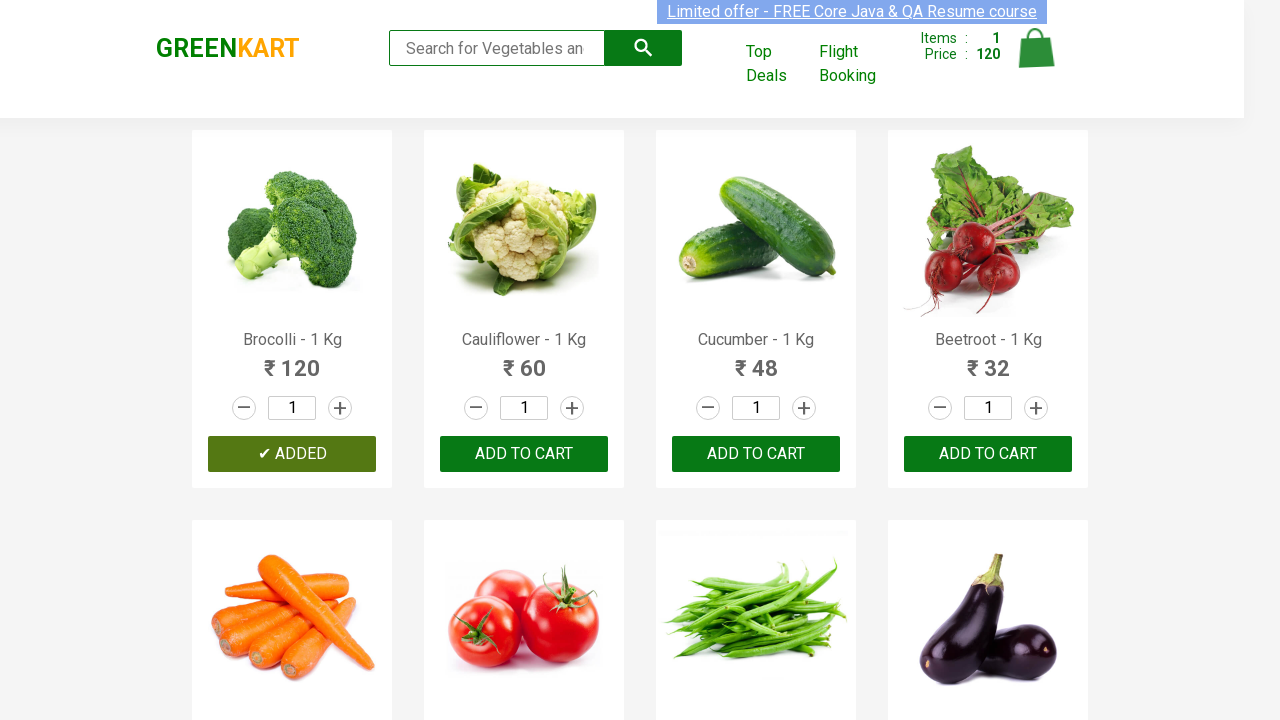

Added Cucumber to cart at (756, 454) on xpath=//div[@class='product-action']/button >> nth=2
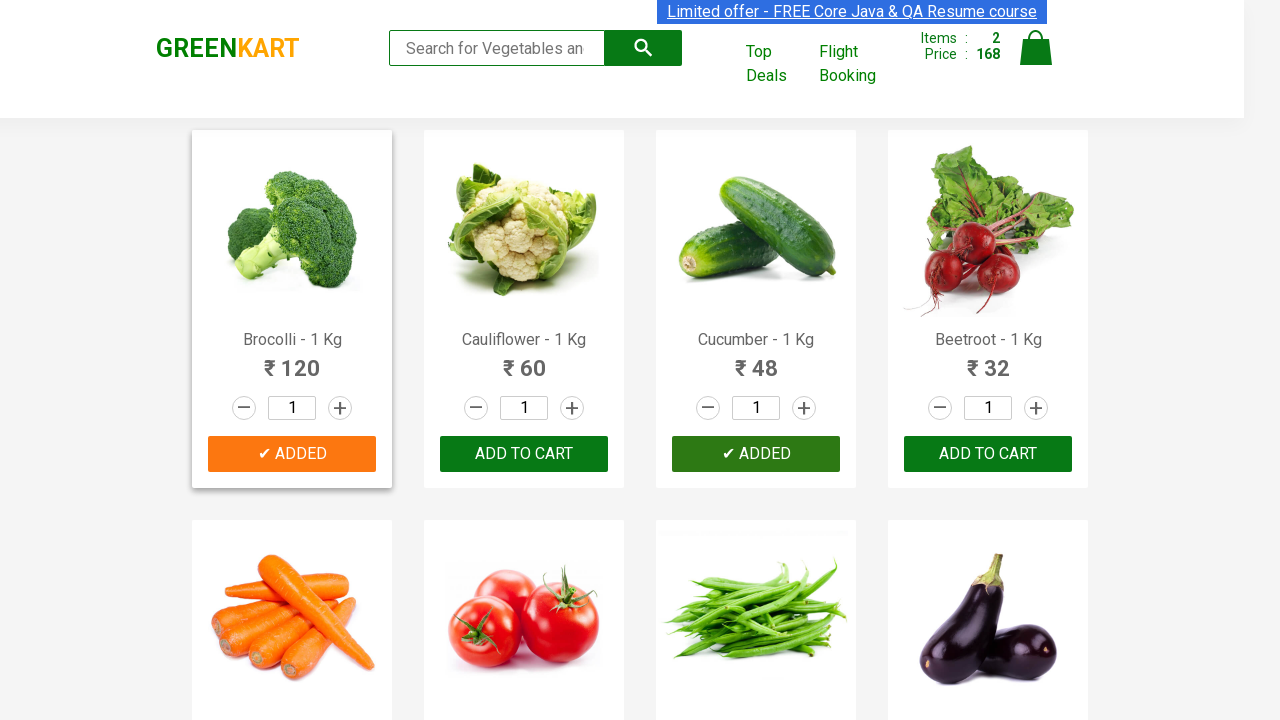

Added Beetroot to cart at (988, 454) on xpath=//div[@class='product-action']/button >> nth=3
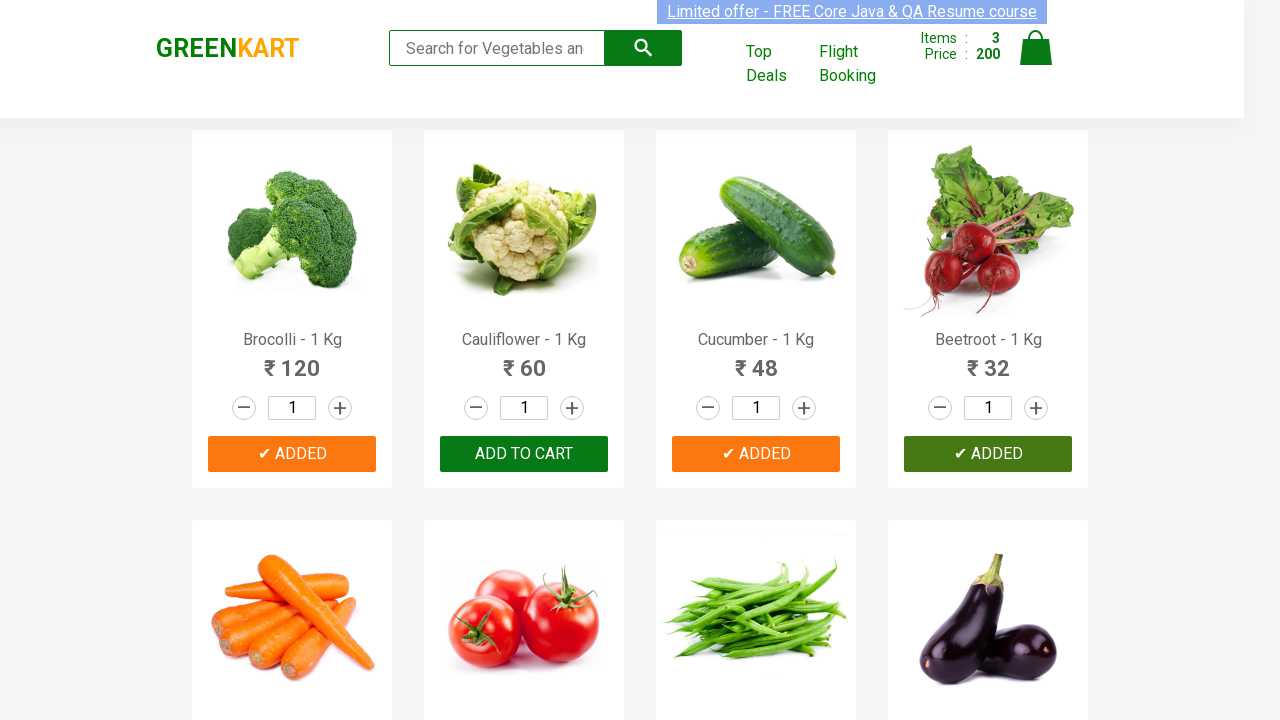

Clicked on cart icon to view cart at (1036, 48) on img[alt='Cart']
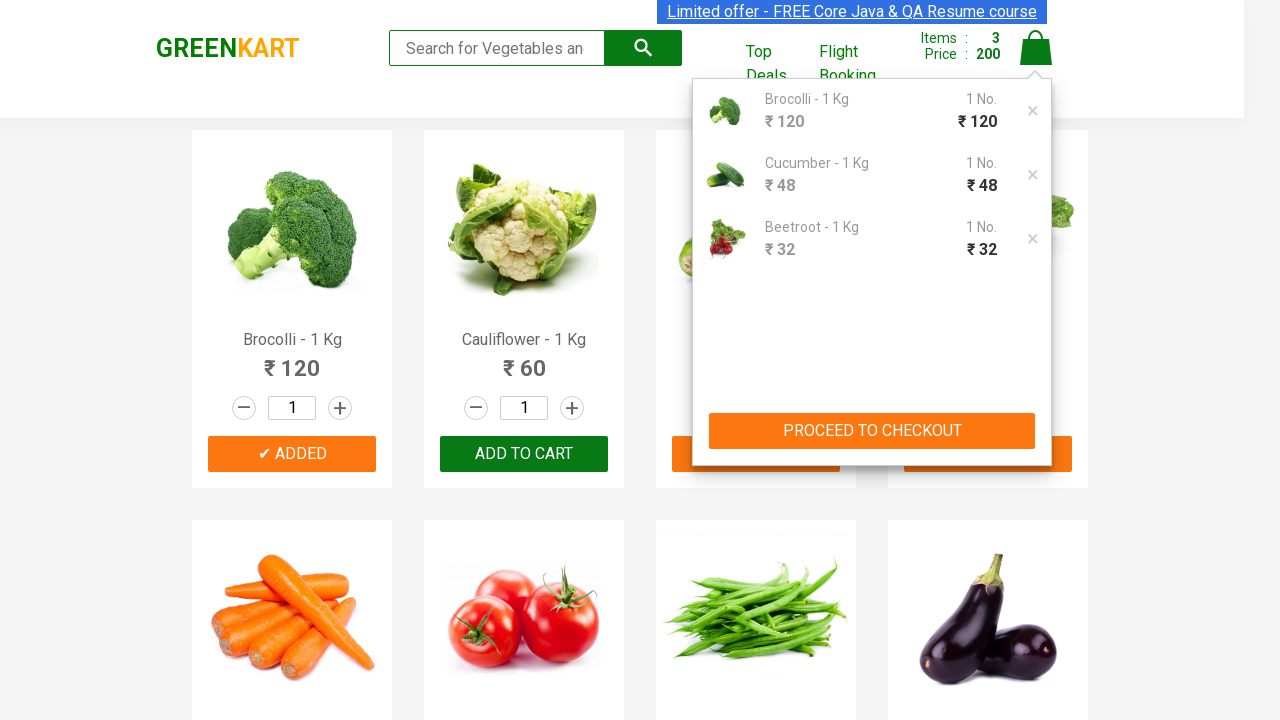

Clicked PROCEED TO CHECKOUT button at (872, 431) on xpath=//button[contains(text(),'PROCEED TO CHECKOUT')]
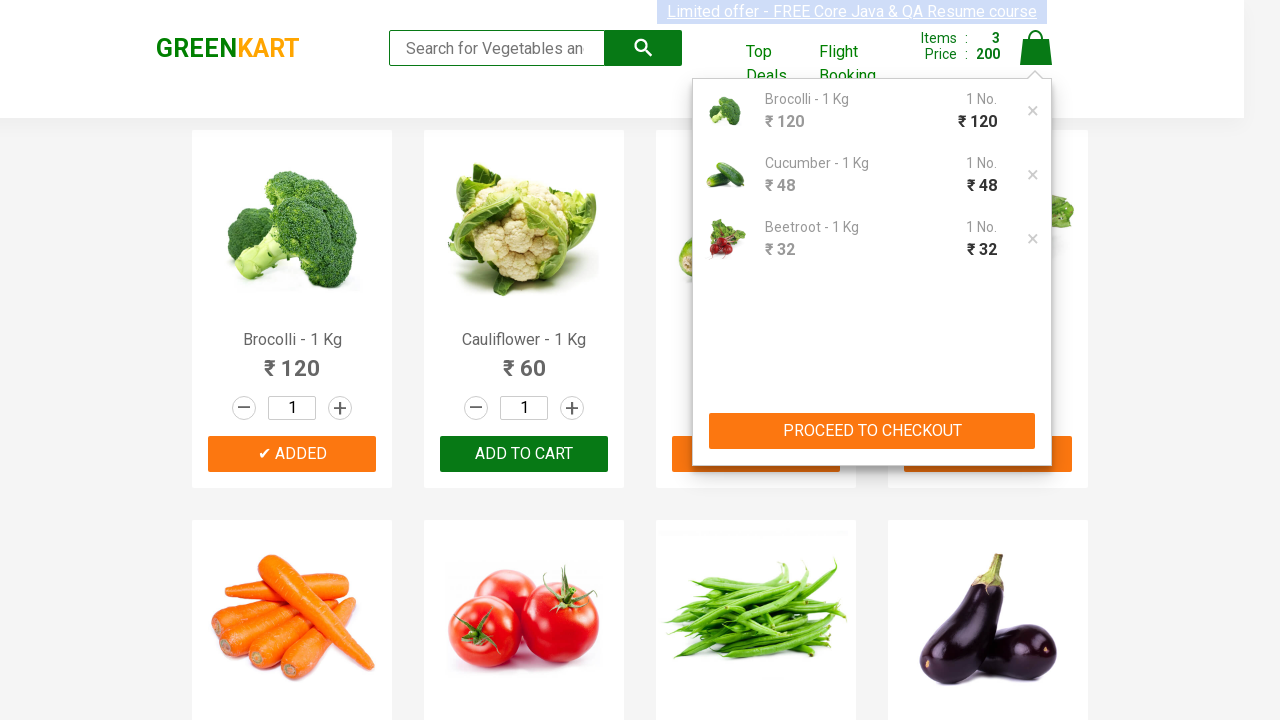

Waited for promo code input field to become visible
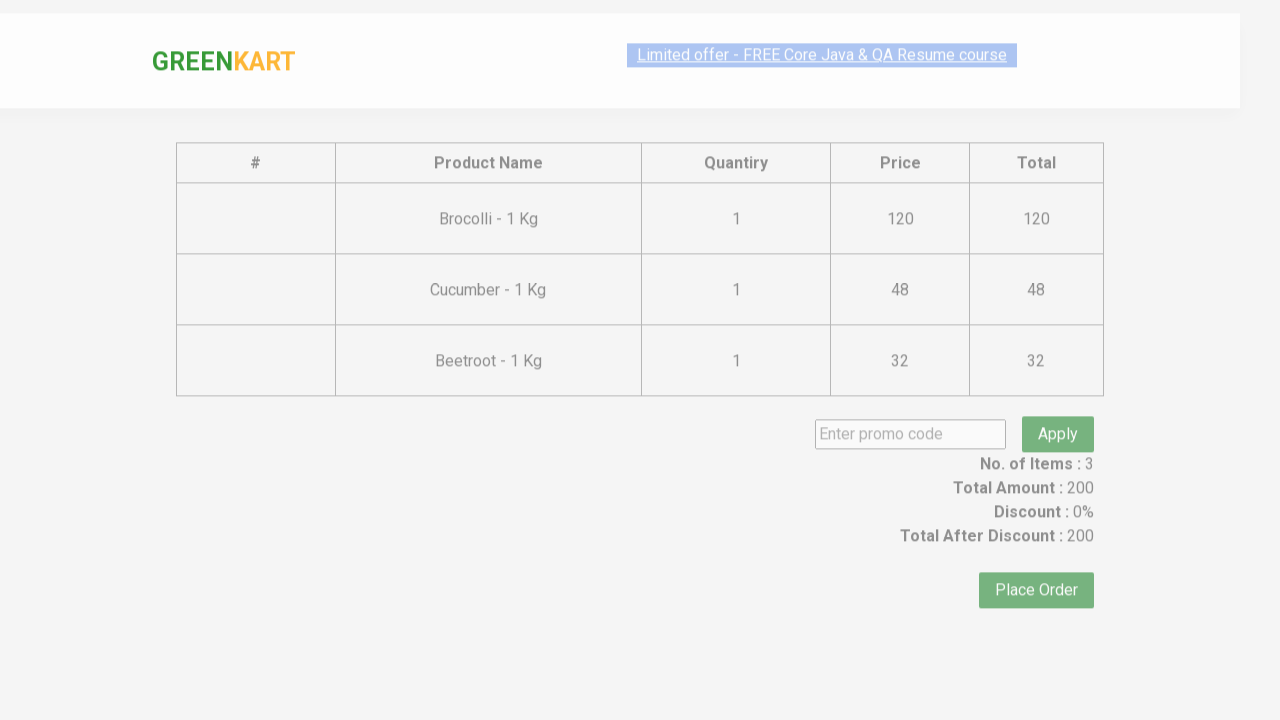

Entered promo code 'rahulshettyacademy' in the input field on input.promoCode
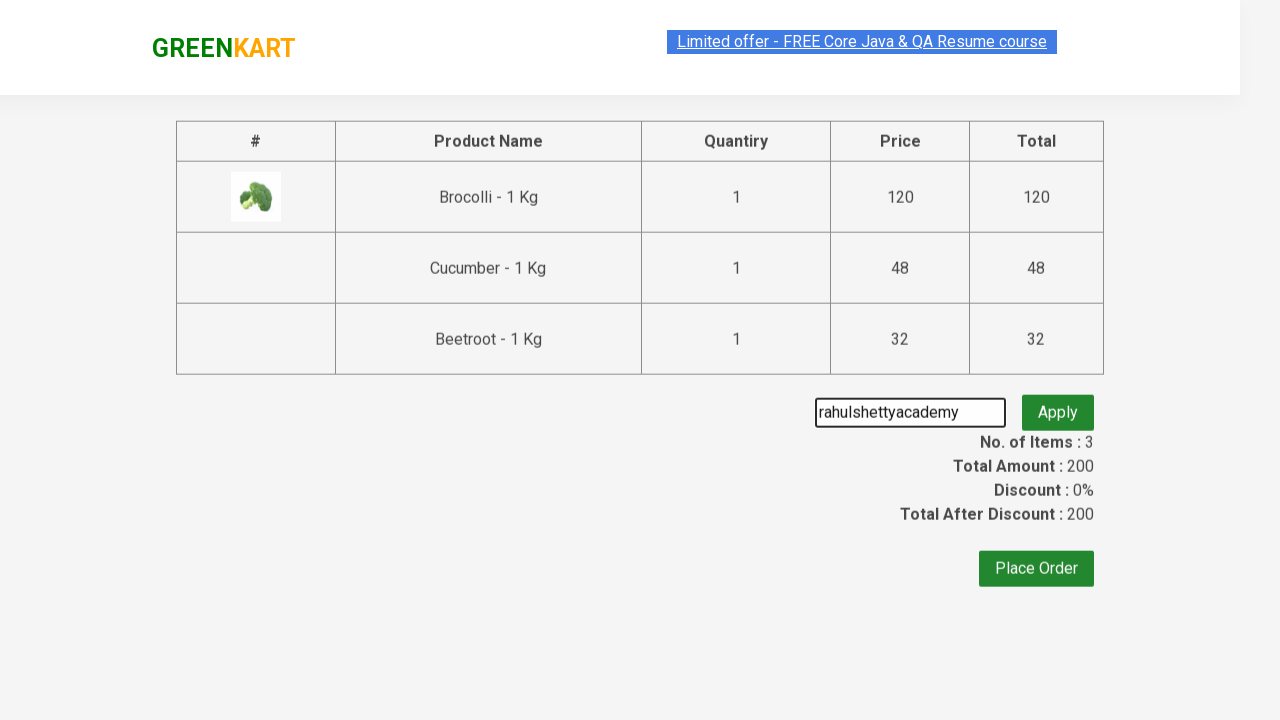

Clicked apply promo button to apply the discount code at (1058, 406) on button.promoBtn
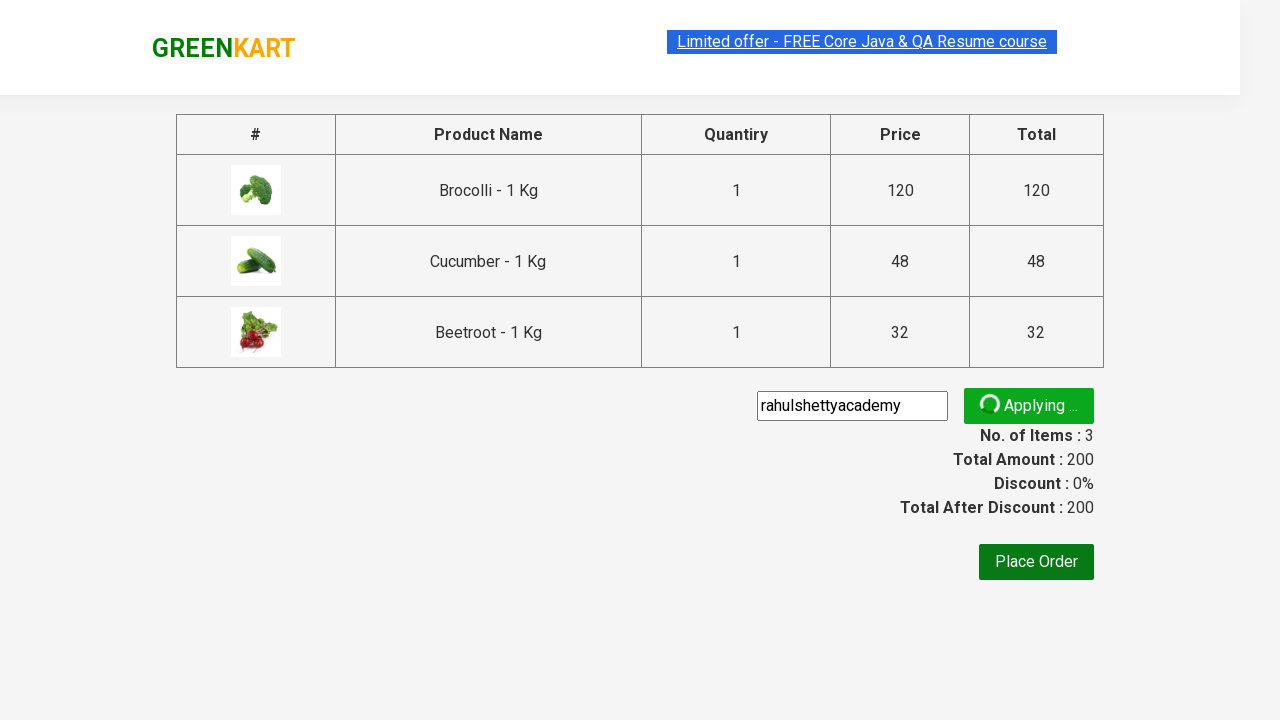

Waited for promo confirmation message to appear
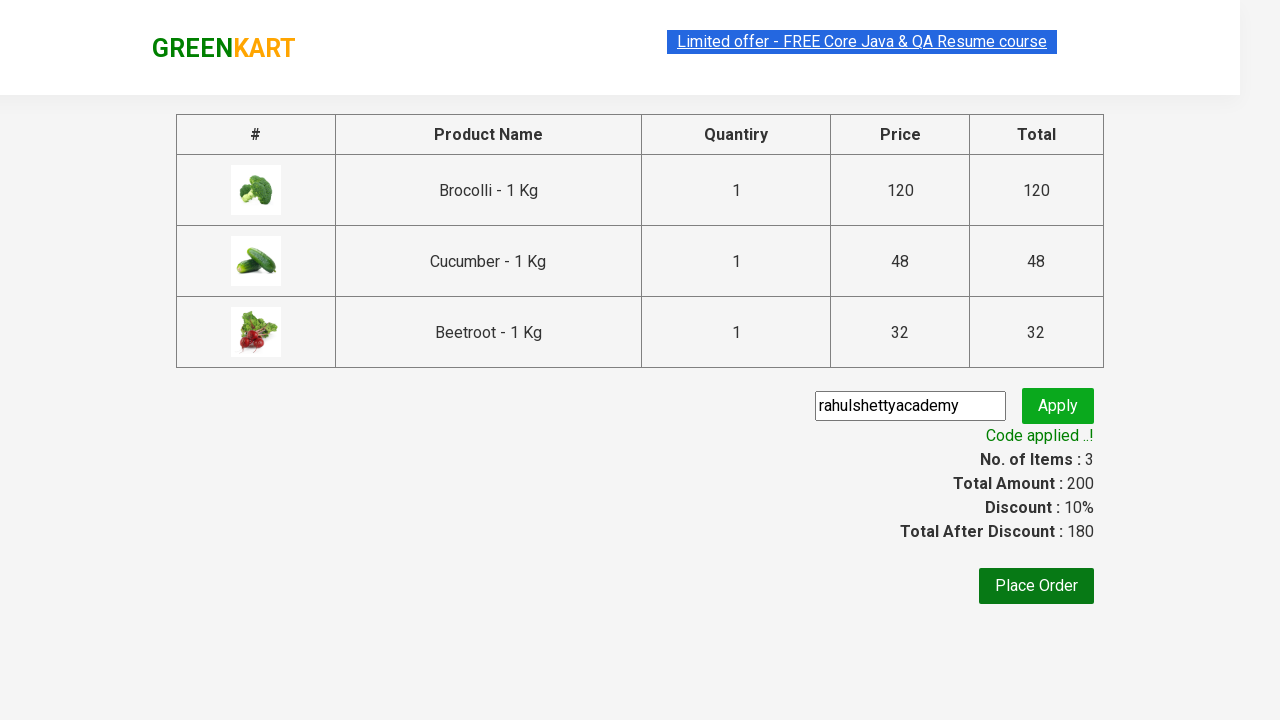

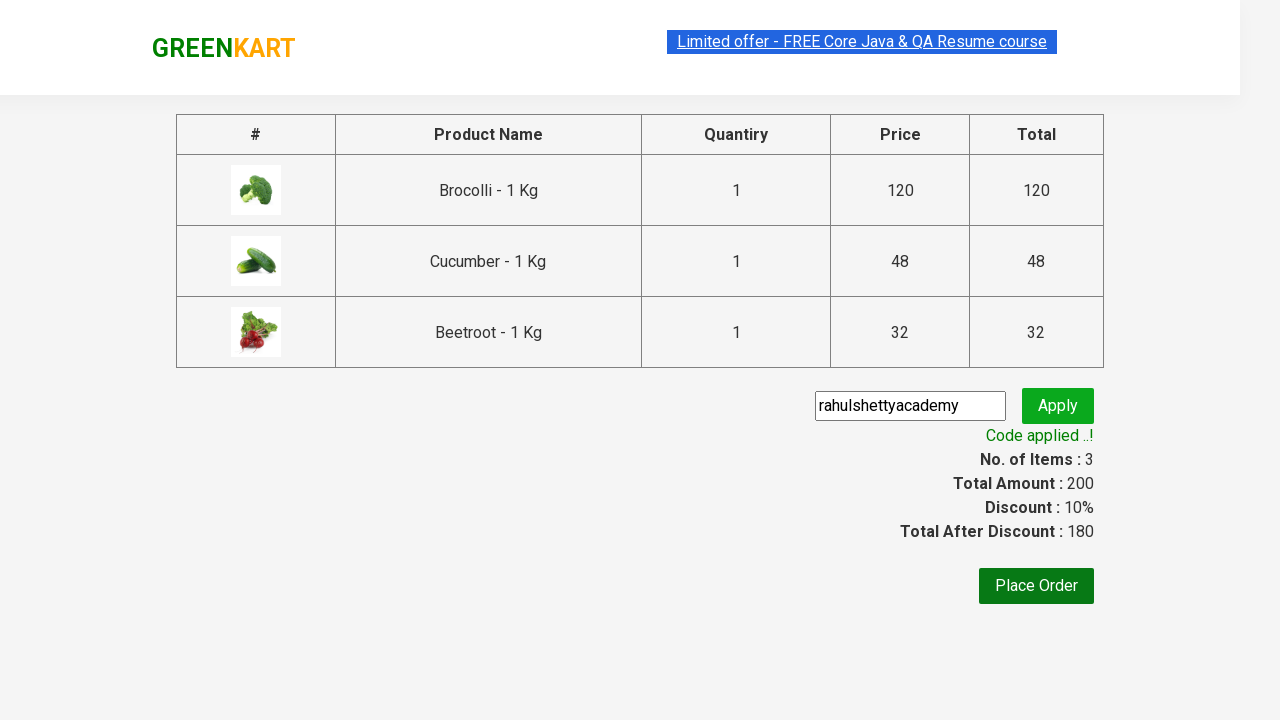